Navigates between DemoQA and OpenCart pages, then uses browser back navigation to return to the first page

Starting URL: https://demoqa.com/webtables

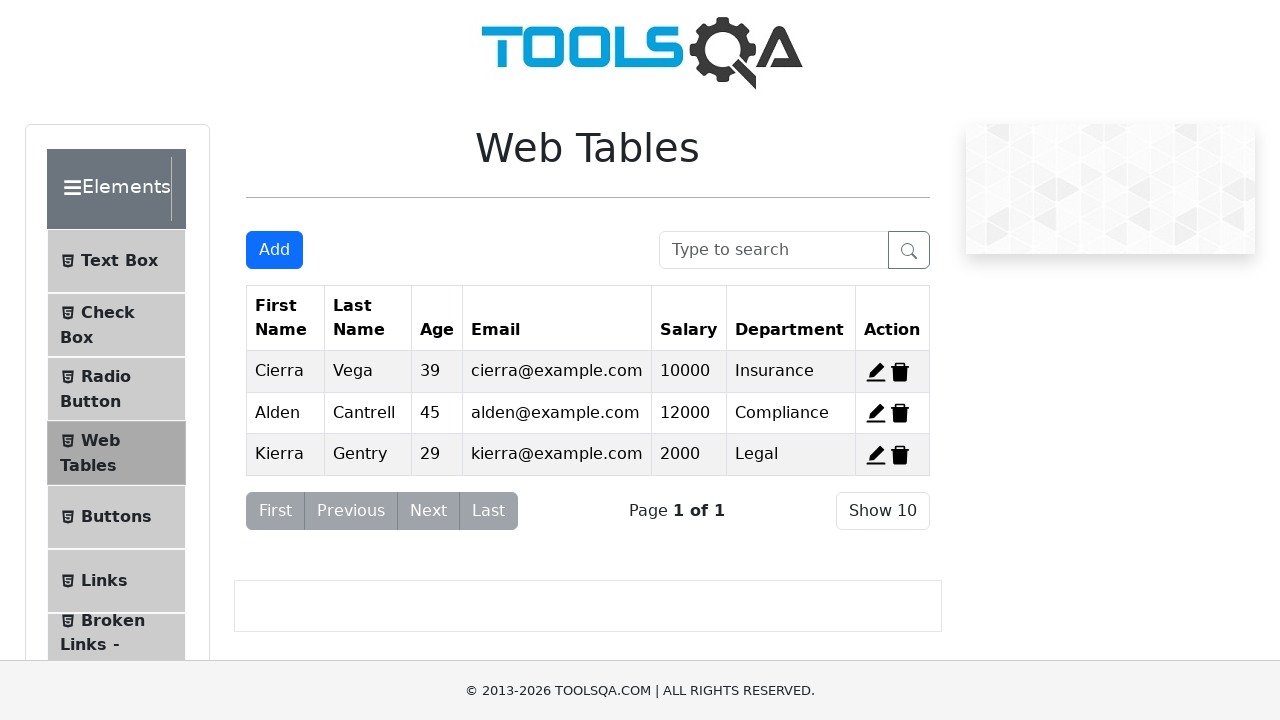

Navigated to OpenCart registration page
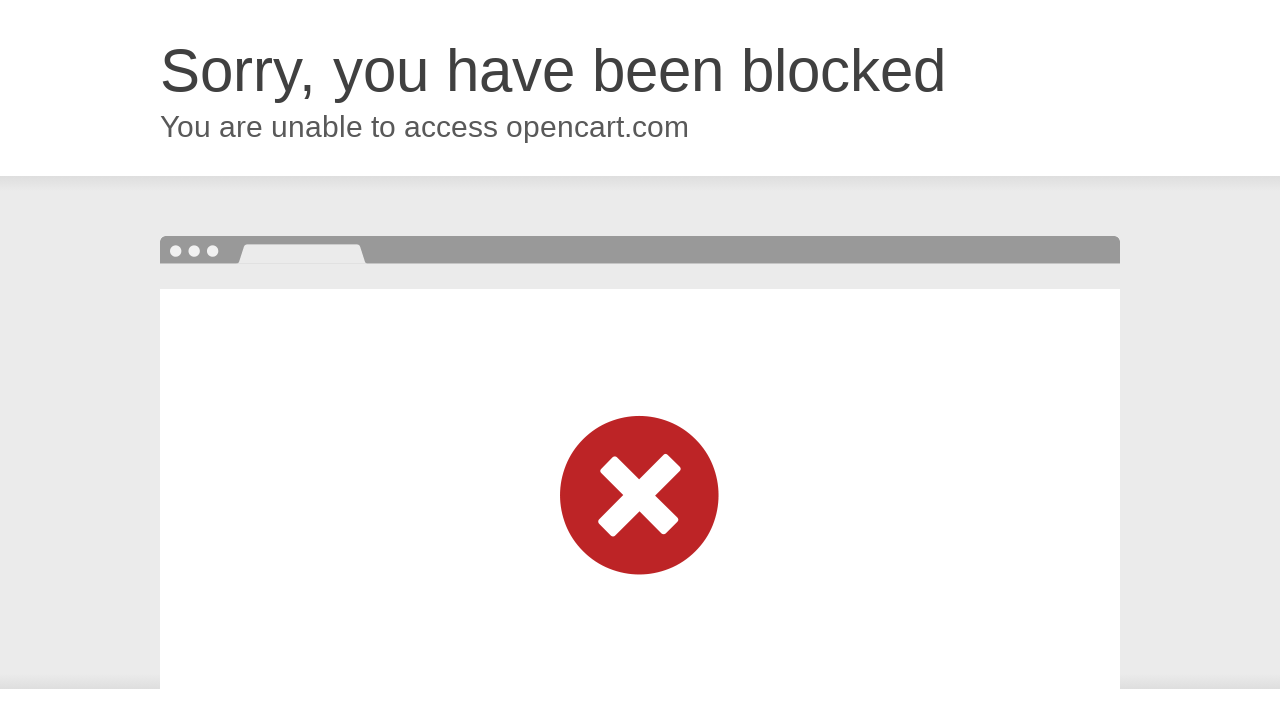

Navigated back using browser back button
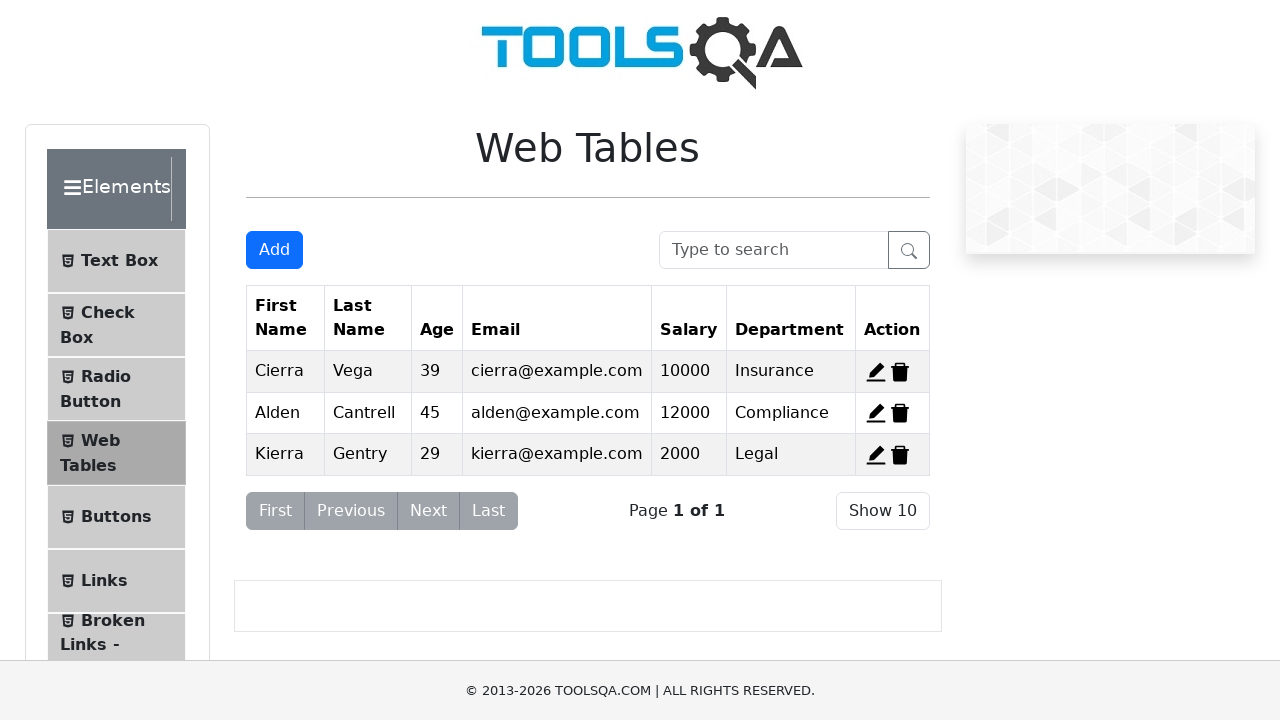

Waited for page to load with networkidle state
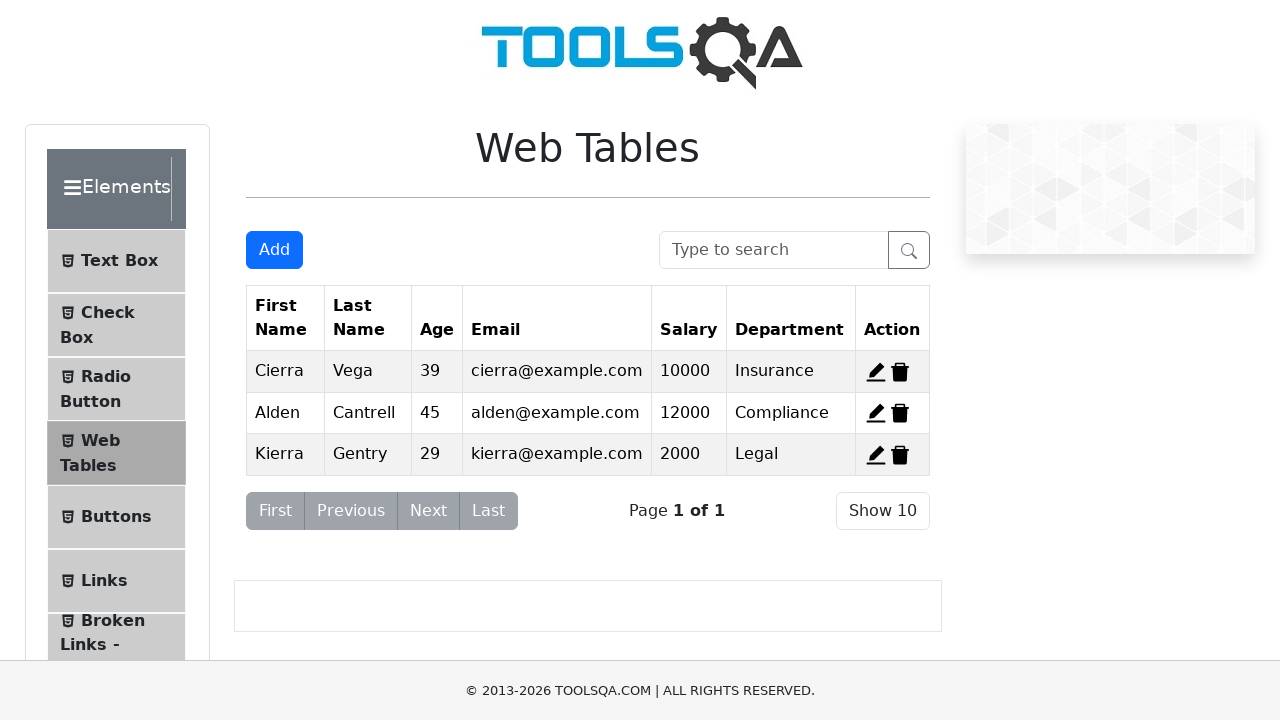

Verified returned to DemoQA webtables page
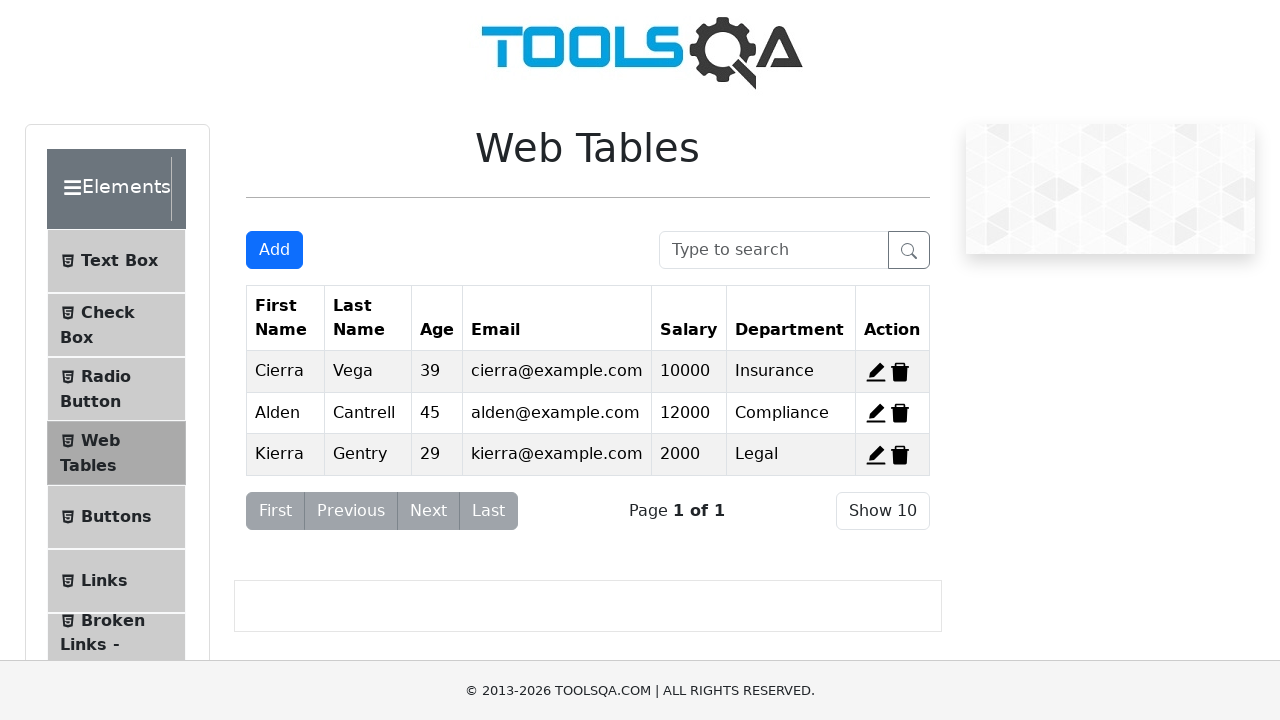

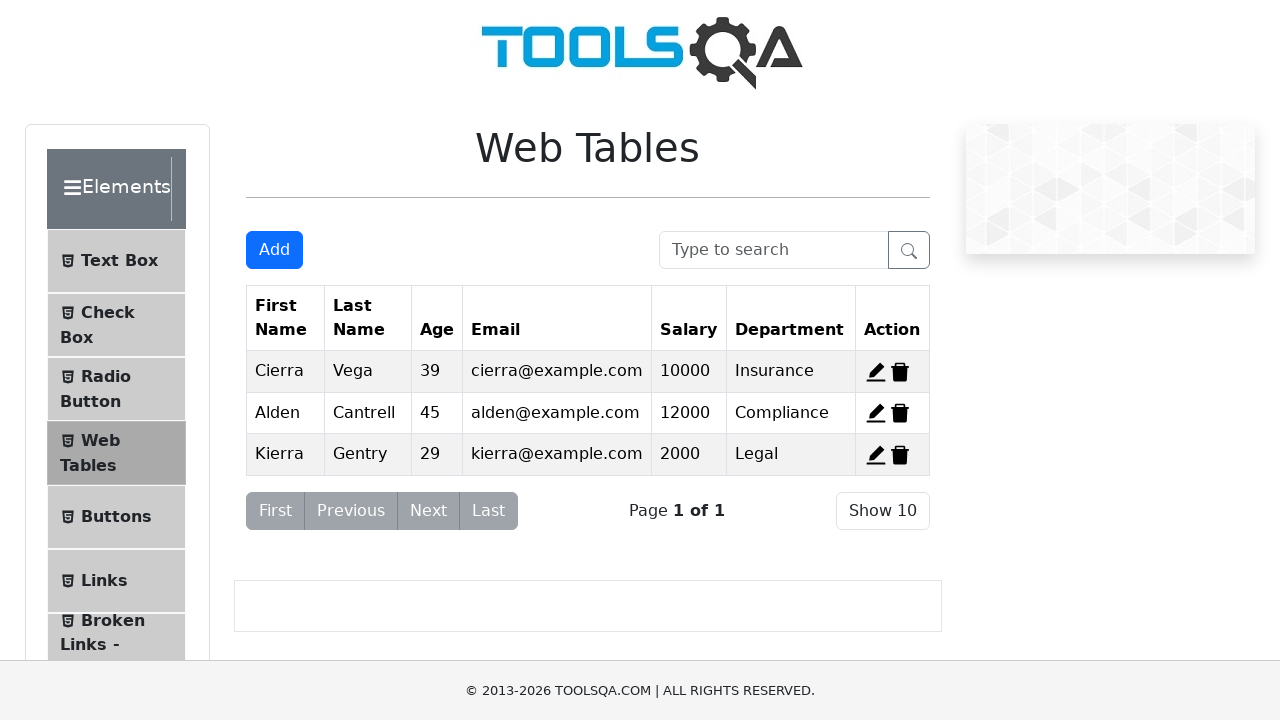